Tests the add/remove elements functionality by clicking the "Add Element" button to create a delete button, then clicking the delete button to remove it, and attempting to interact with remaining delete buttons.

Starting URL: http://the-internet.herokuapp.com/add_remove_elements/

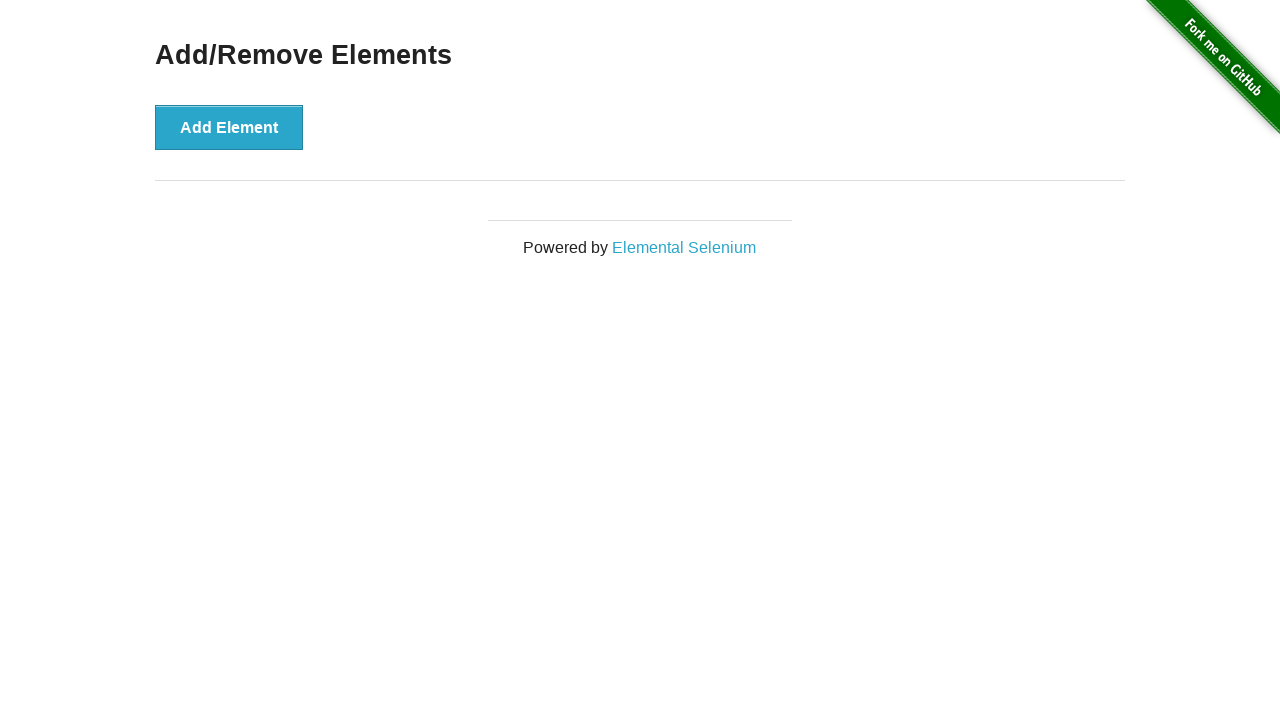

Clicked 'Add Element' button to create a delete button at (229, 127) on xpath=//*[@onclick='addElement()']
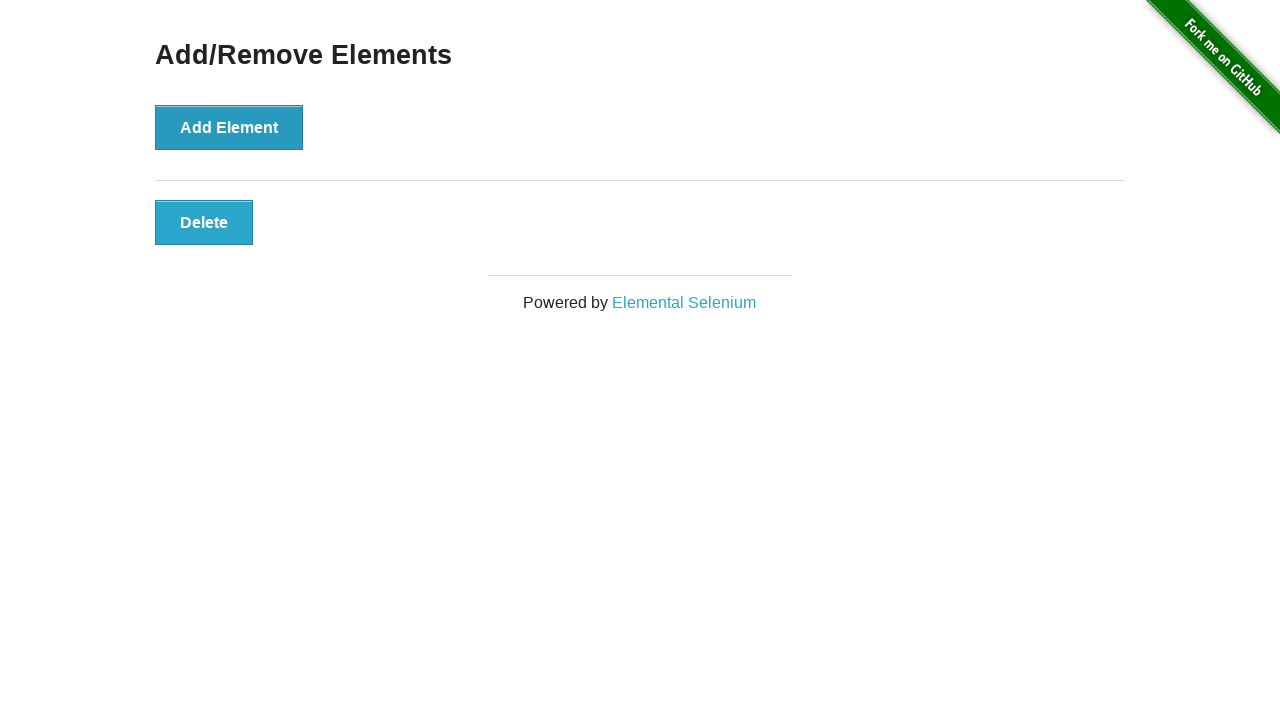

Waited 1 second for new element to appear
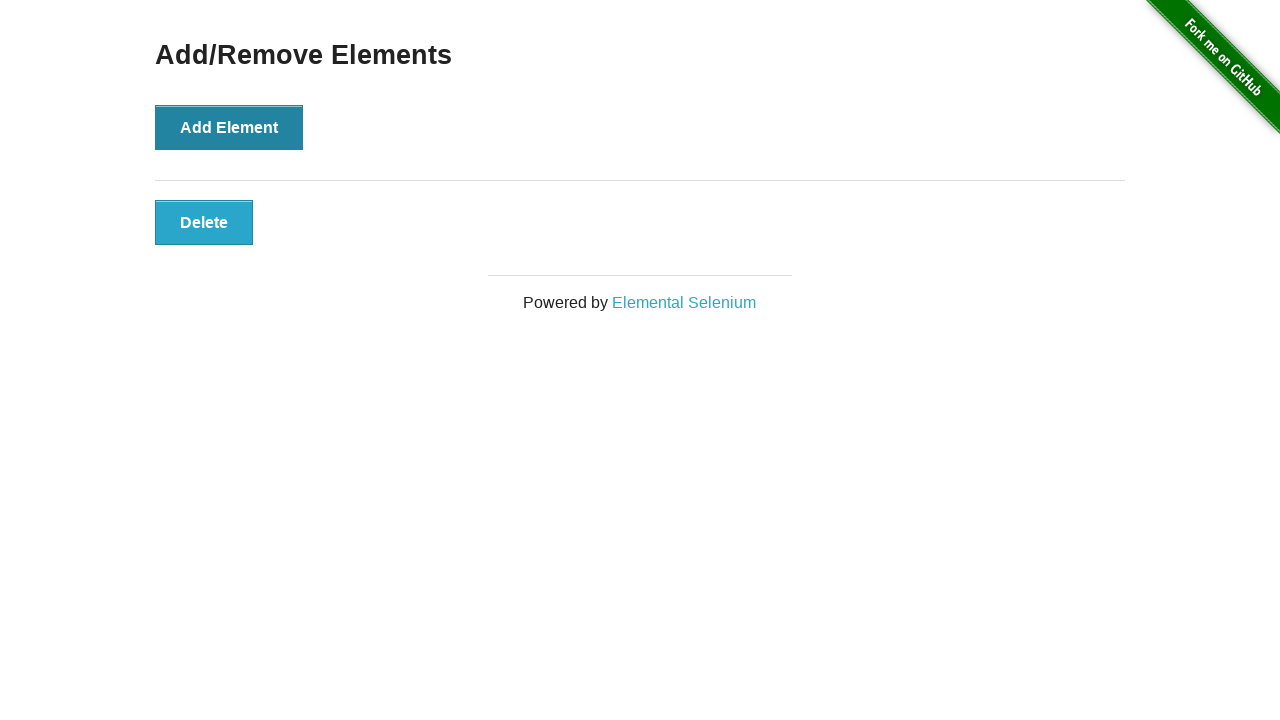

Clicked delete button to remove the element at (204, 222) on xpath=//*[@onclick='deleteElement()']
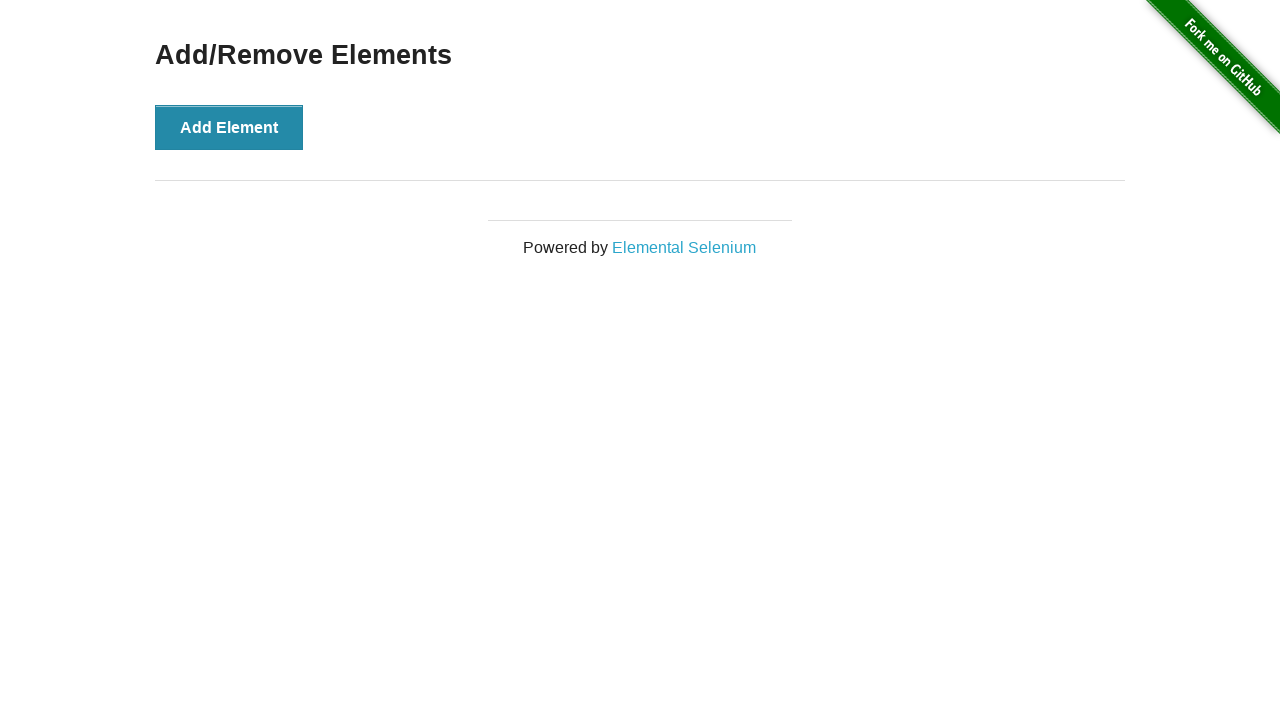

Located all remaining delete buttons
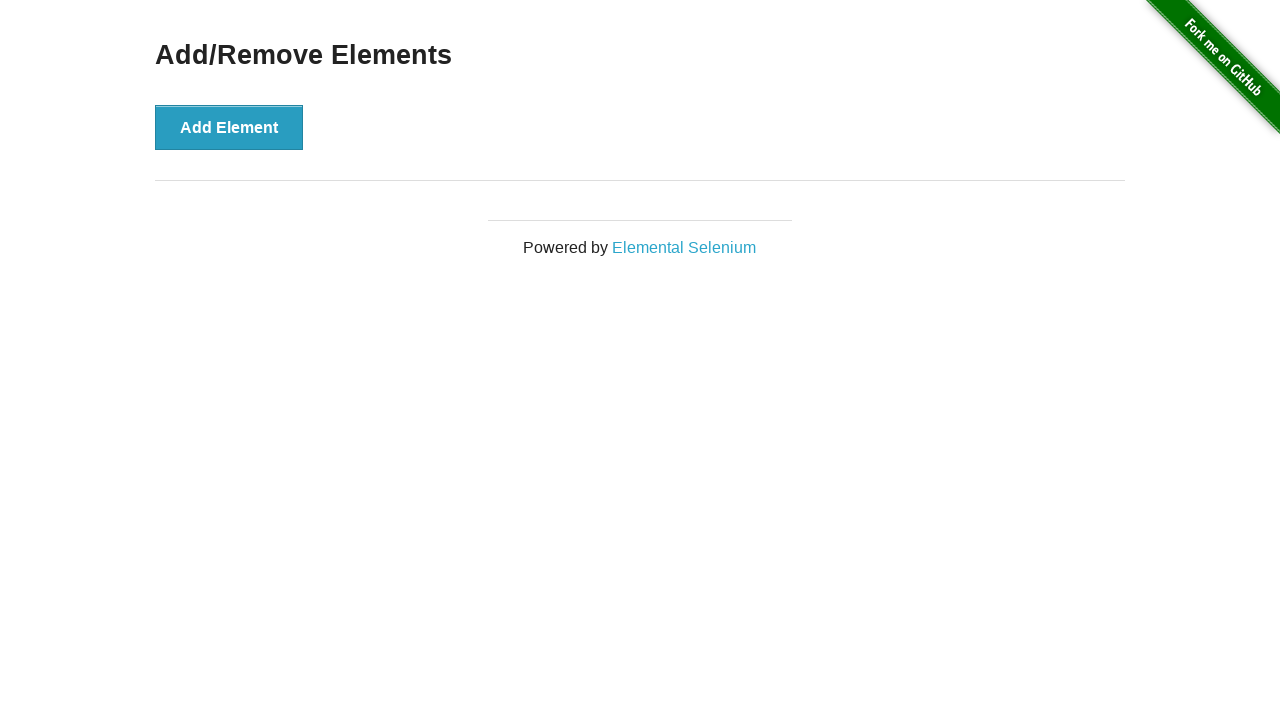

Found 0 delete button(s) remaining
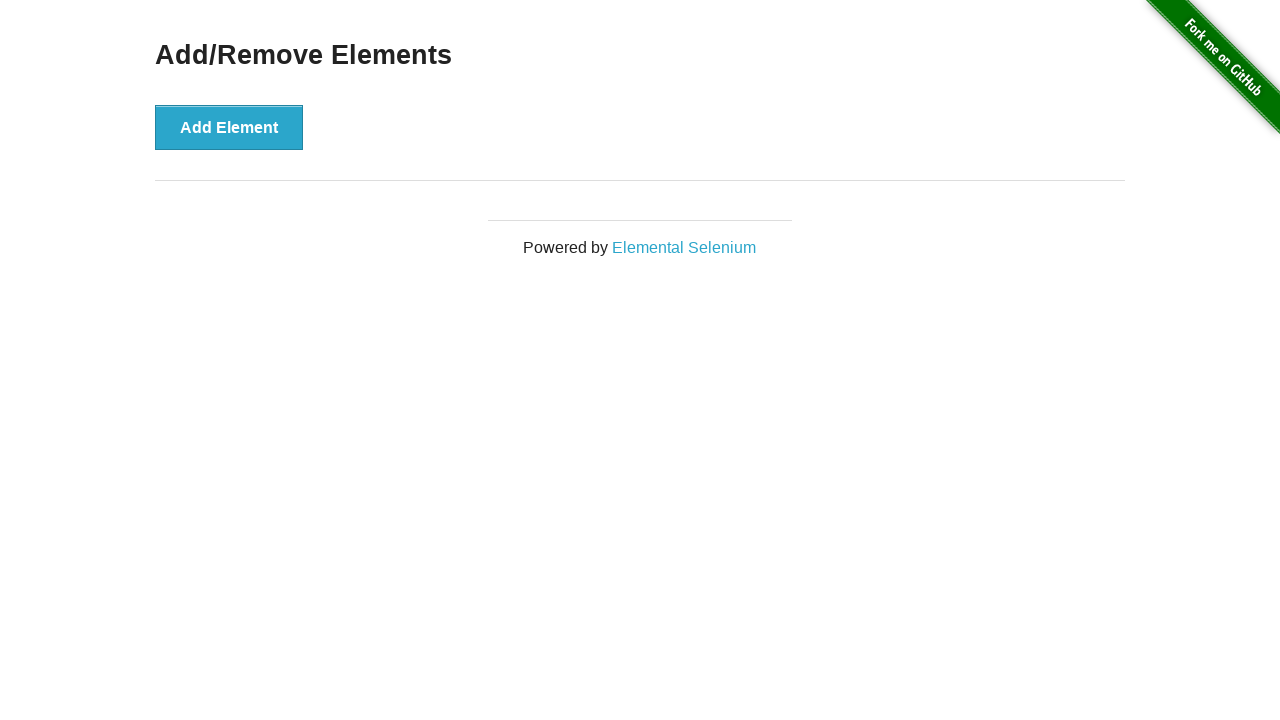

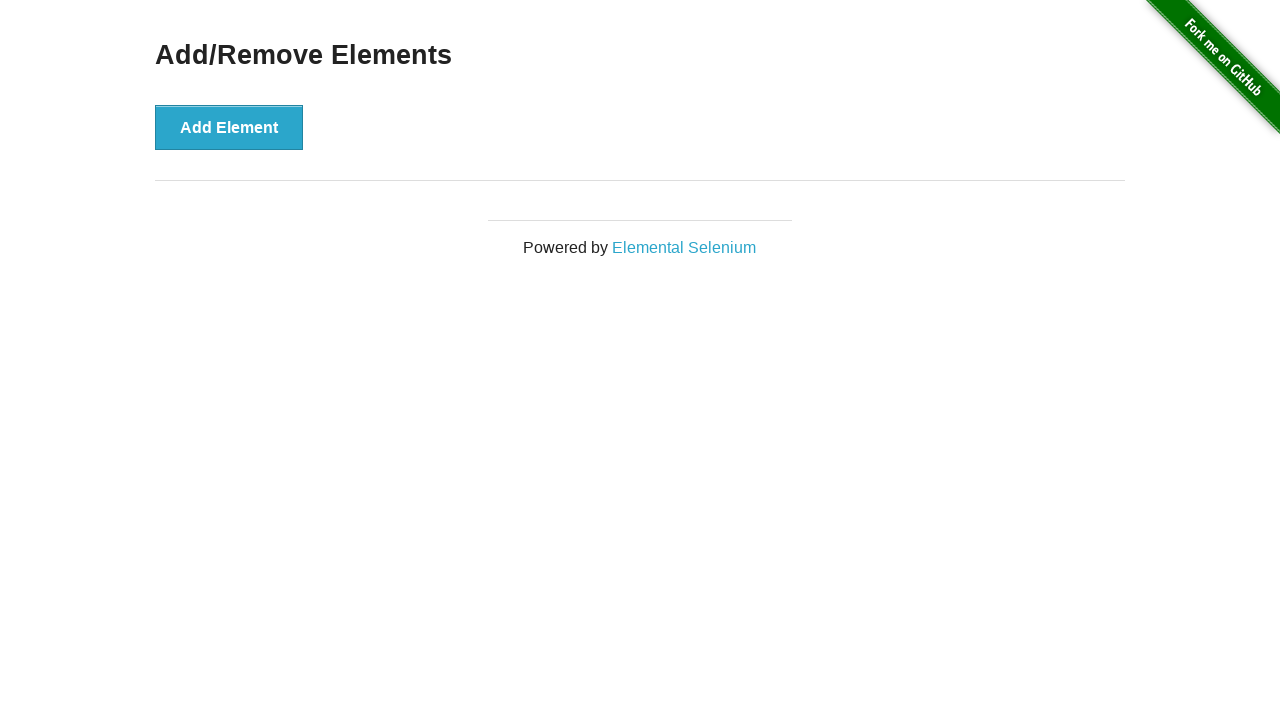